Tests checkbox functionality on an automation practice page by clicking a checkbox and verifying its selected state

Starting URL: https://rahulshettyacademy.com/AutomationPractice/

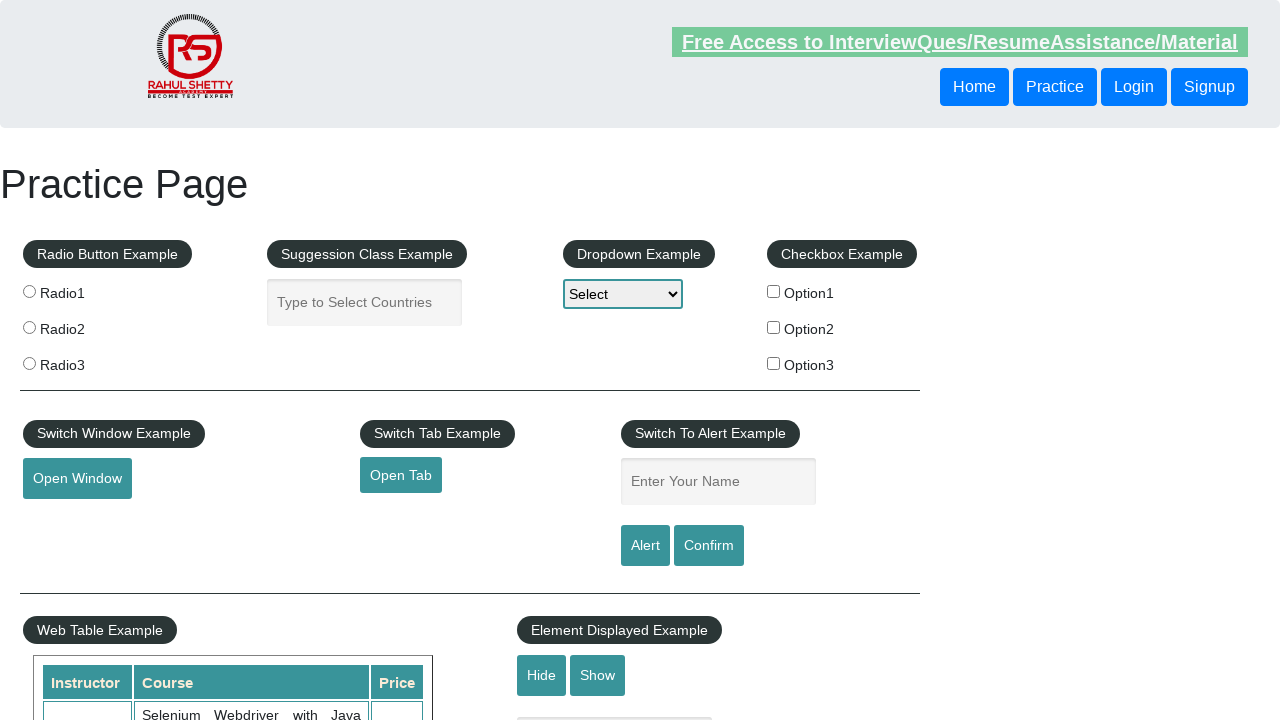

Clicked checkbox option 1 at (774, 291) on #checkBoxOption1
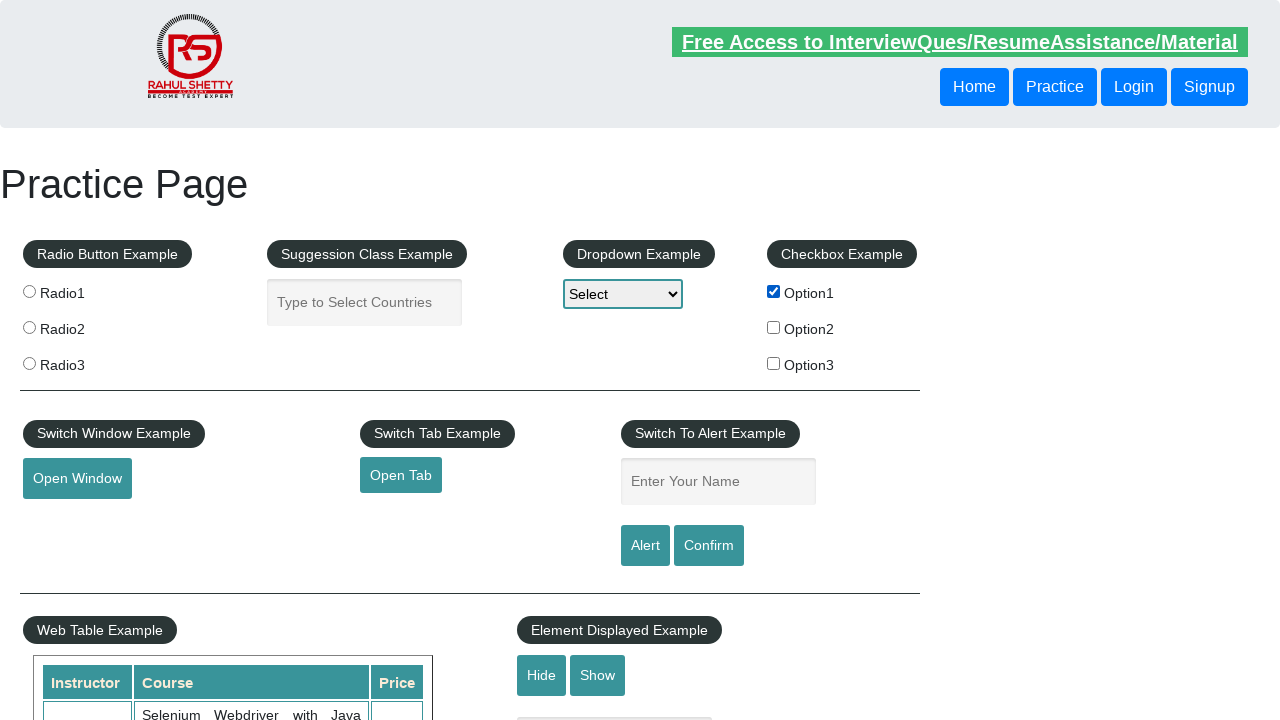

Verified checkbox option 1 is selected
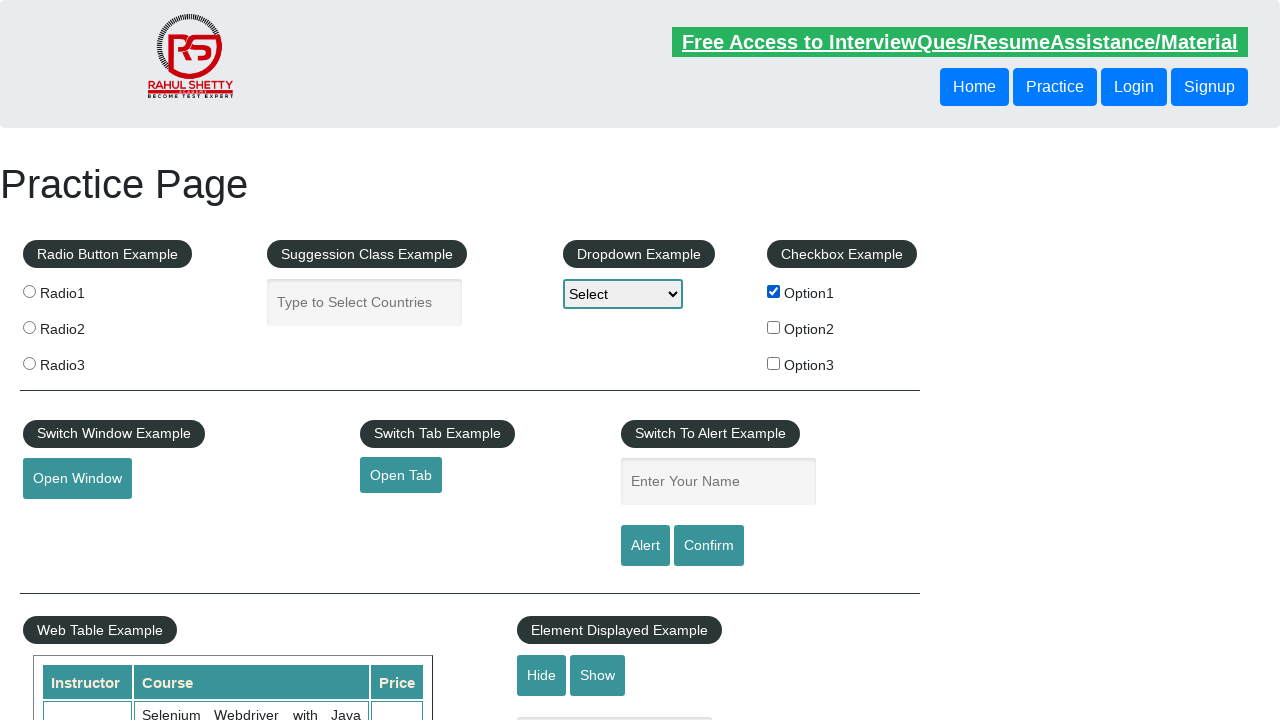

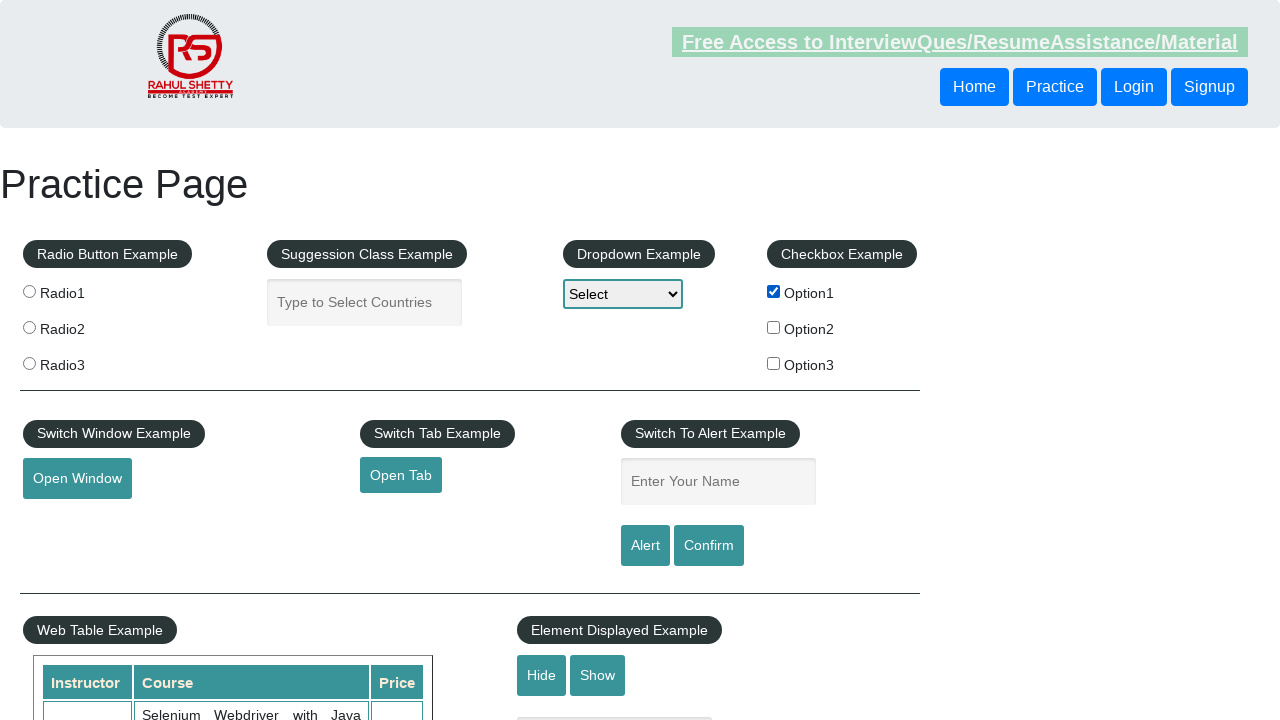